Tests a text-to-speech website by selecting a voice option from a dropdown, entering text into the input field, and clicking the play button to generate speech

Starting URL: https://ttsmp3.com/text-to-speech/British2English/

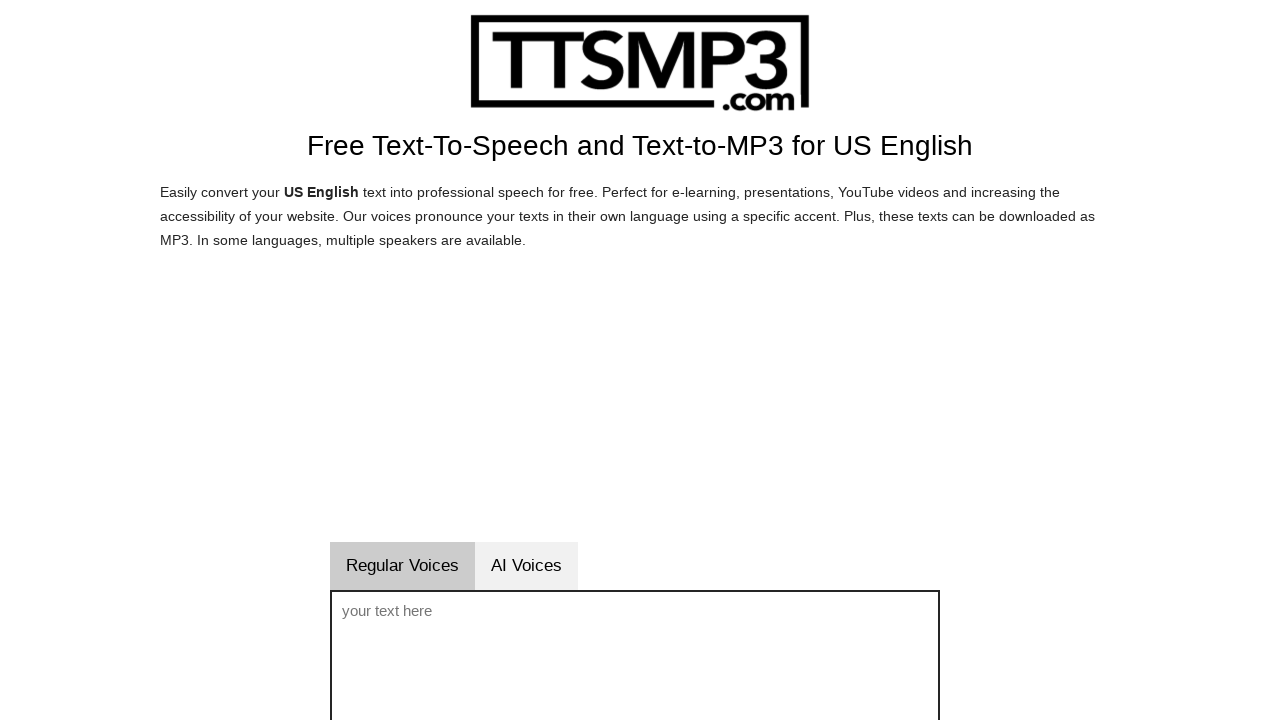

Selected British English / Brian voice from dropdown on #sprachwahl
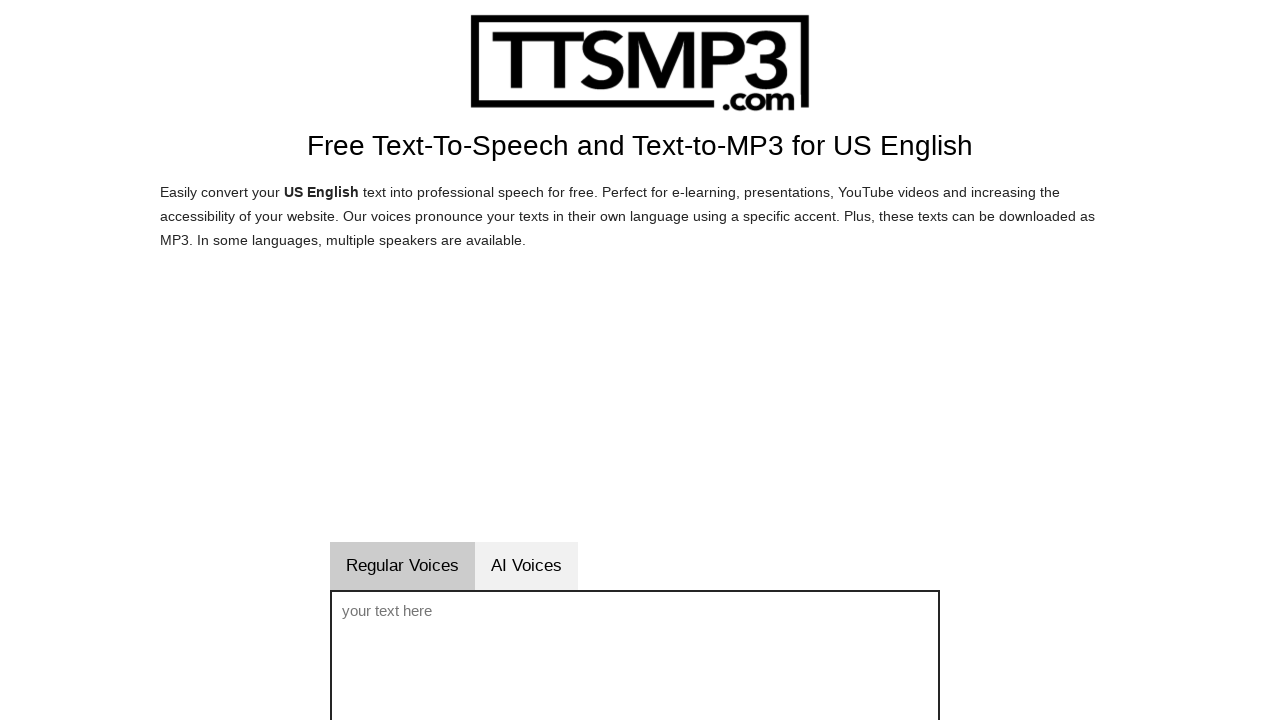

Entered text into the voice input field on #voicetext
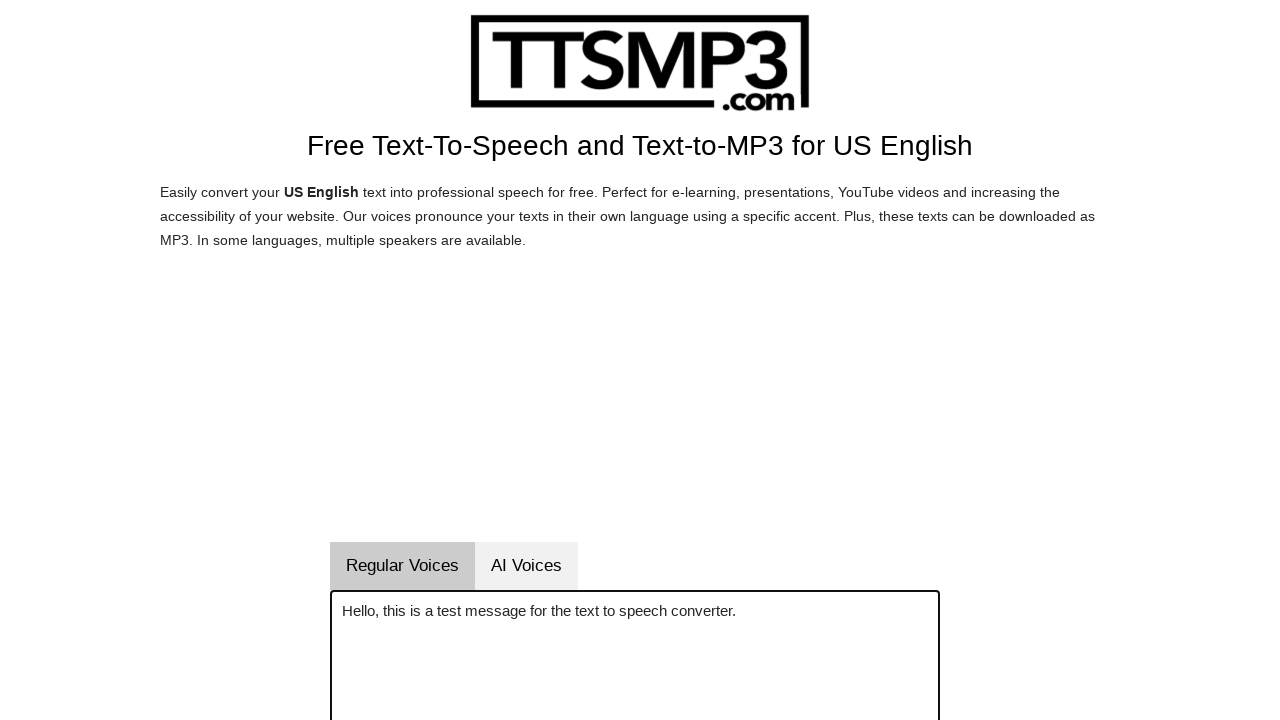

Clicked the play/speak button to generate speech at (694, 360) on #vorlesenbutton
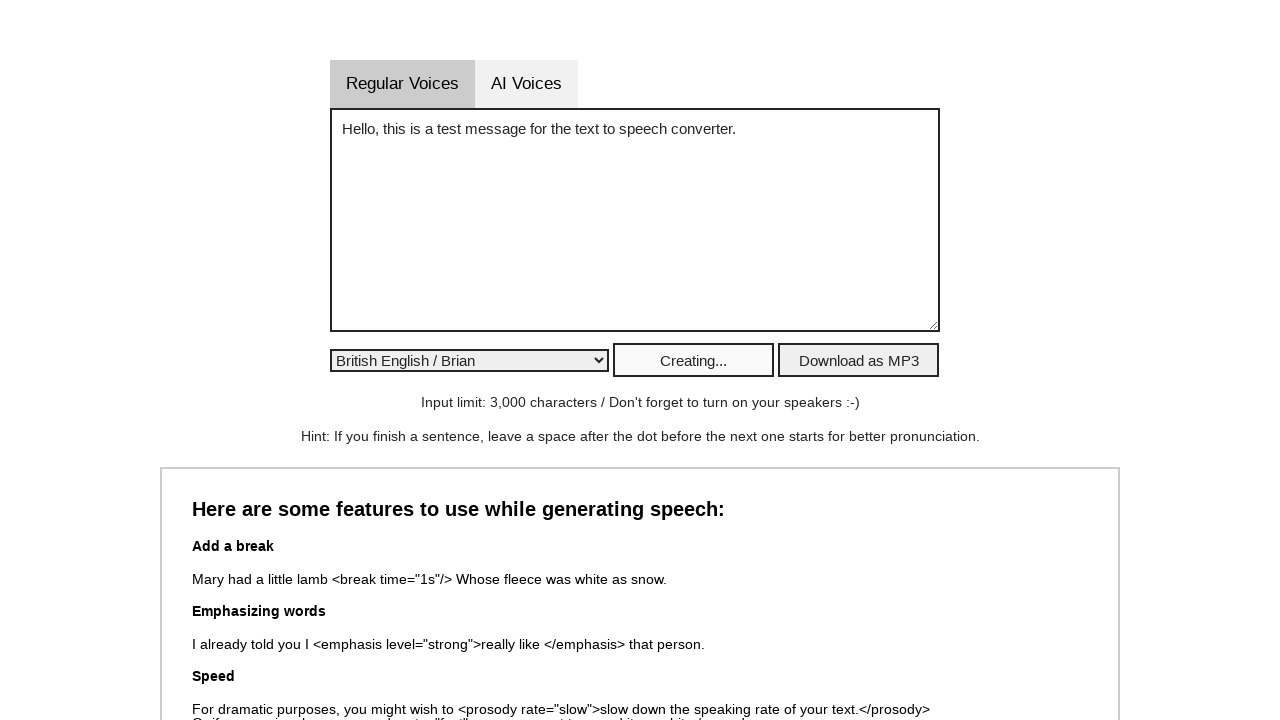

Cleared the text field after playing on #voicetext
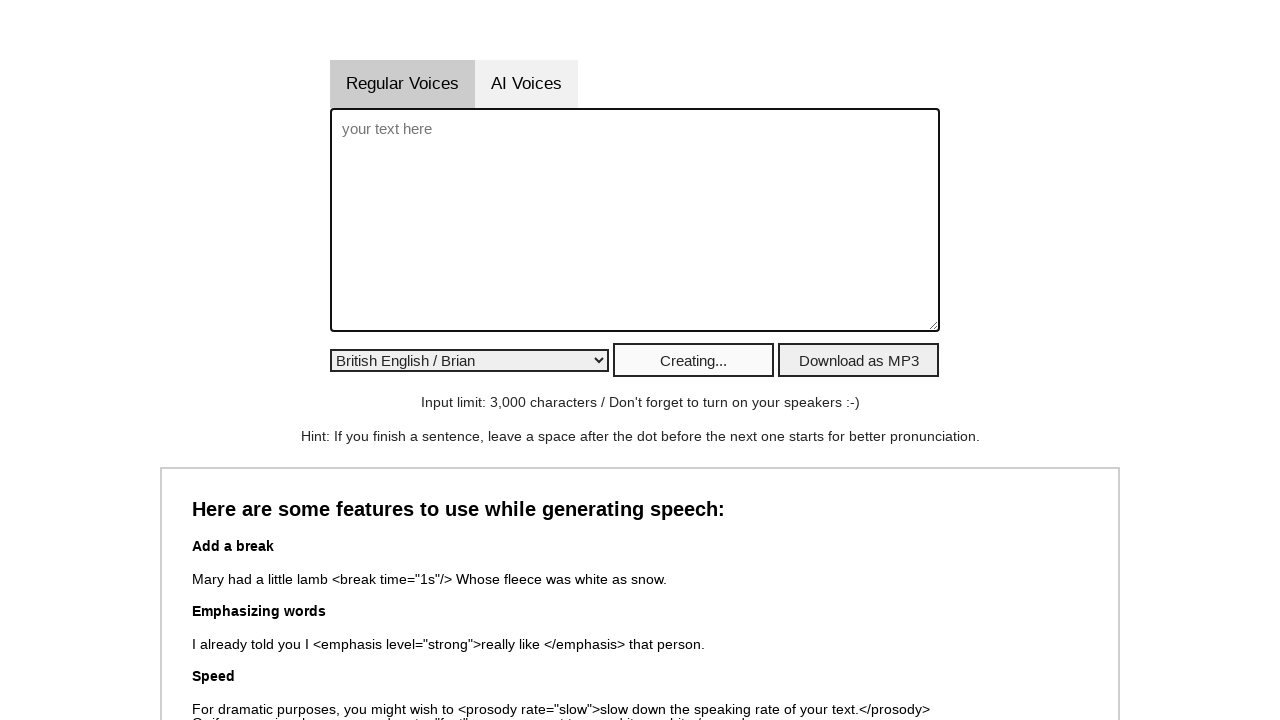

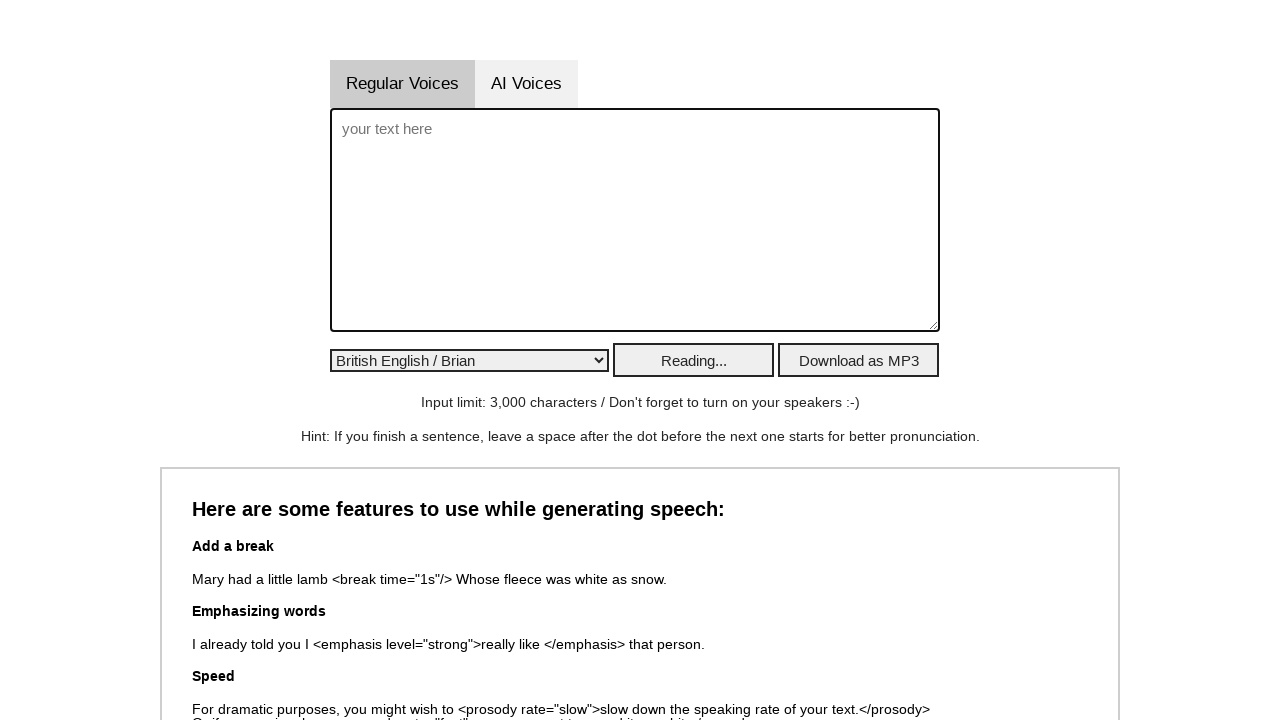